Completes an interactive math puzzle by extracting a value from an element's attribute, calculating the logarithm of 12*sin(x), filling in the answer, checking robot verification boxes, and submitting the form.

Starting URL: http://suninjuly.github.io/get_attribute.html

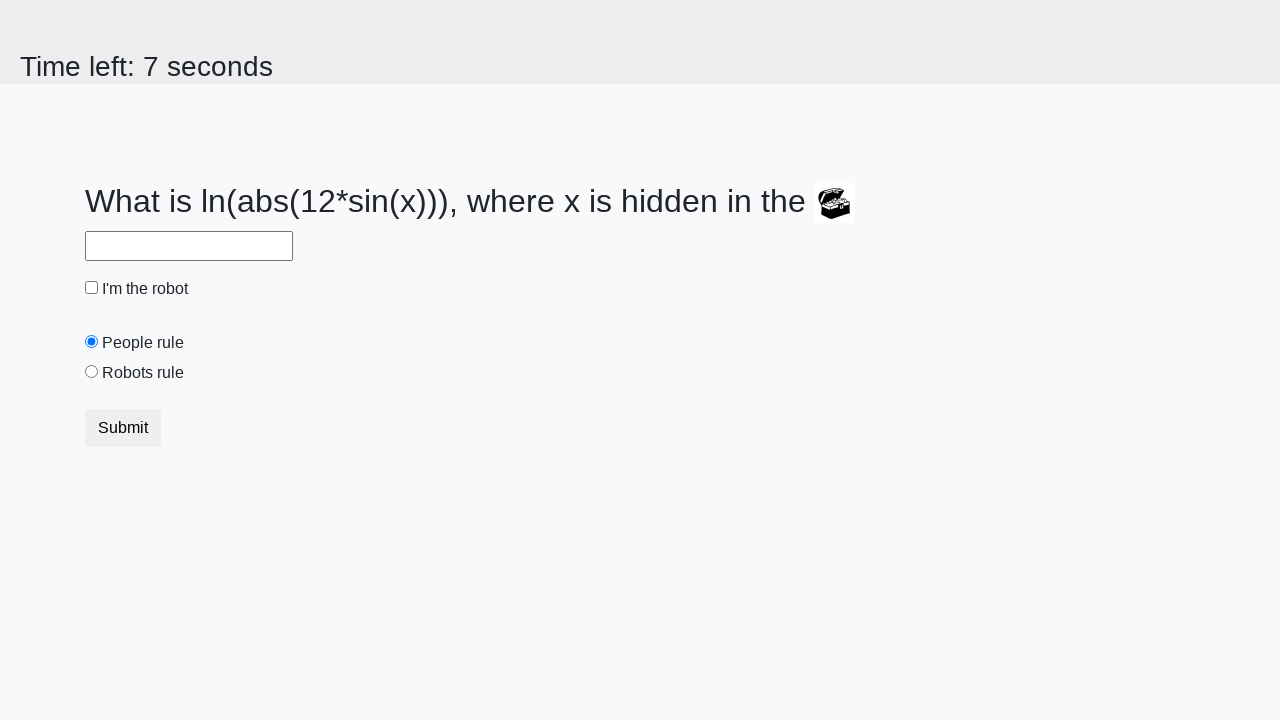

Located treasure element with ID 'treasure'
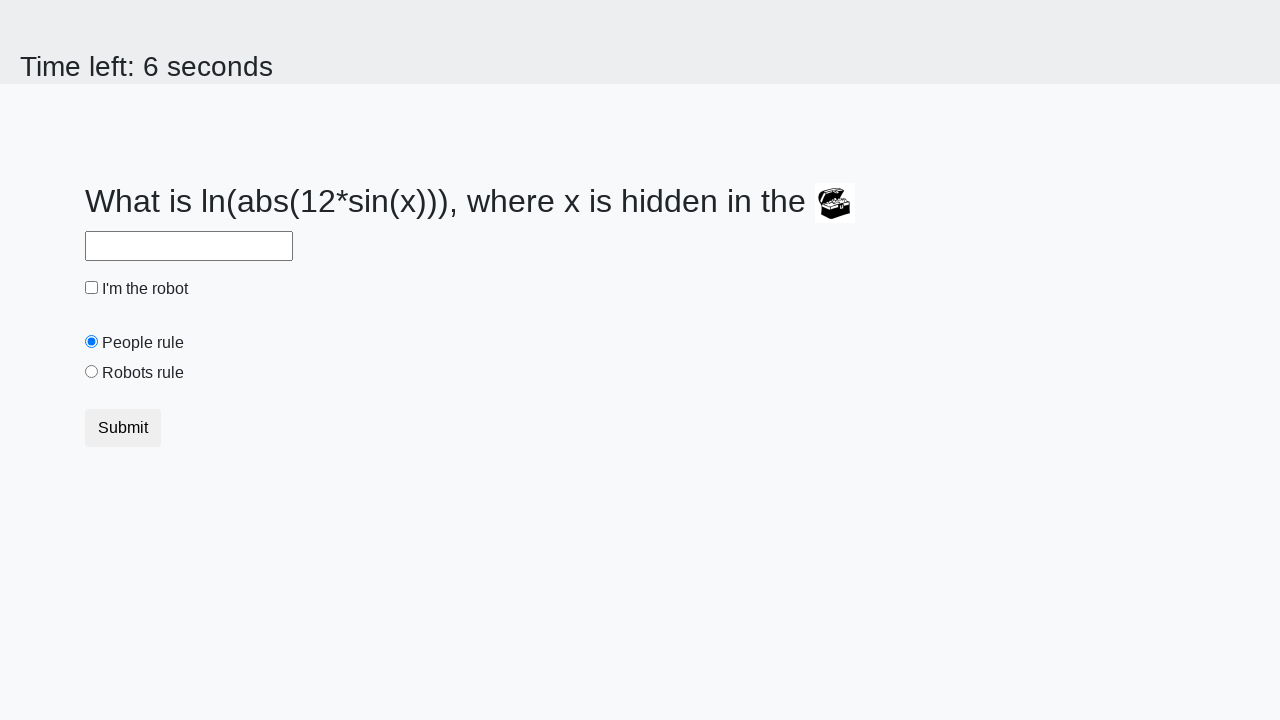

Extracted valuex attribute from treasure element
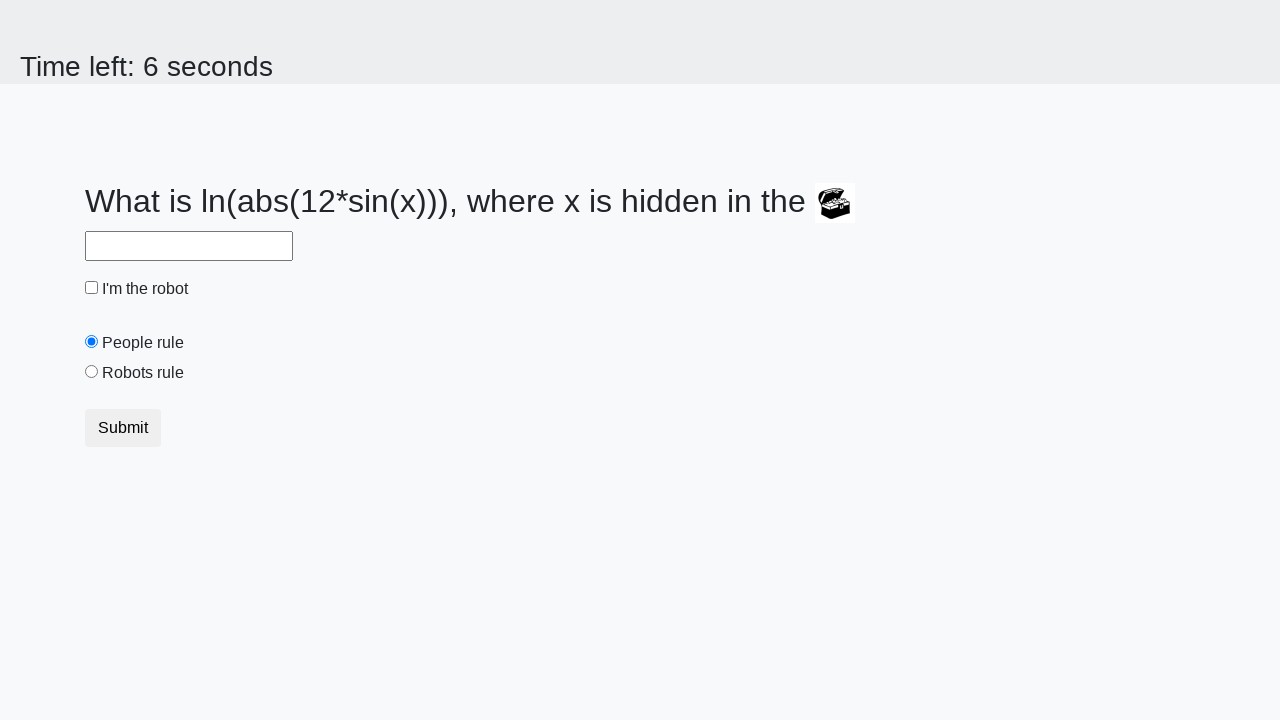

Calculated answer using formula log(|12*sin(x)|)
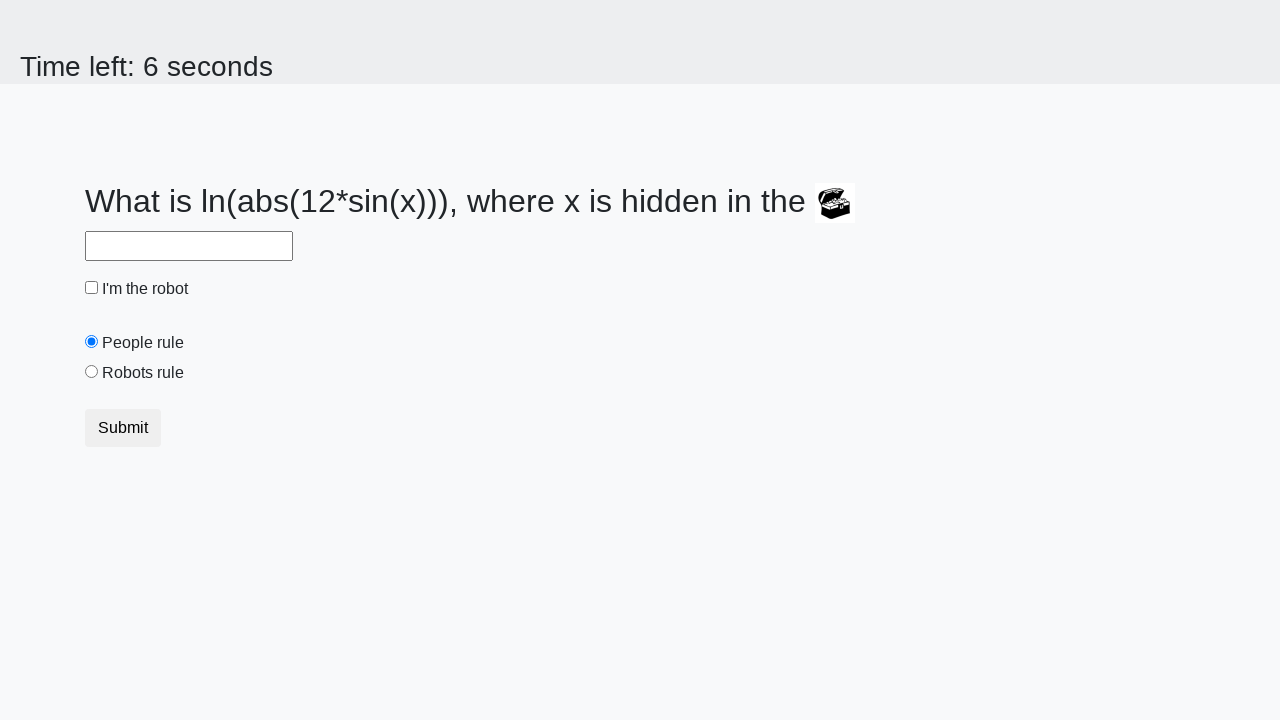

Filled answer field with calculated result on #answer
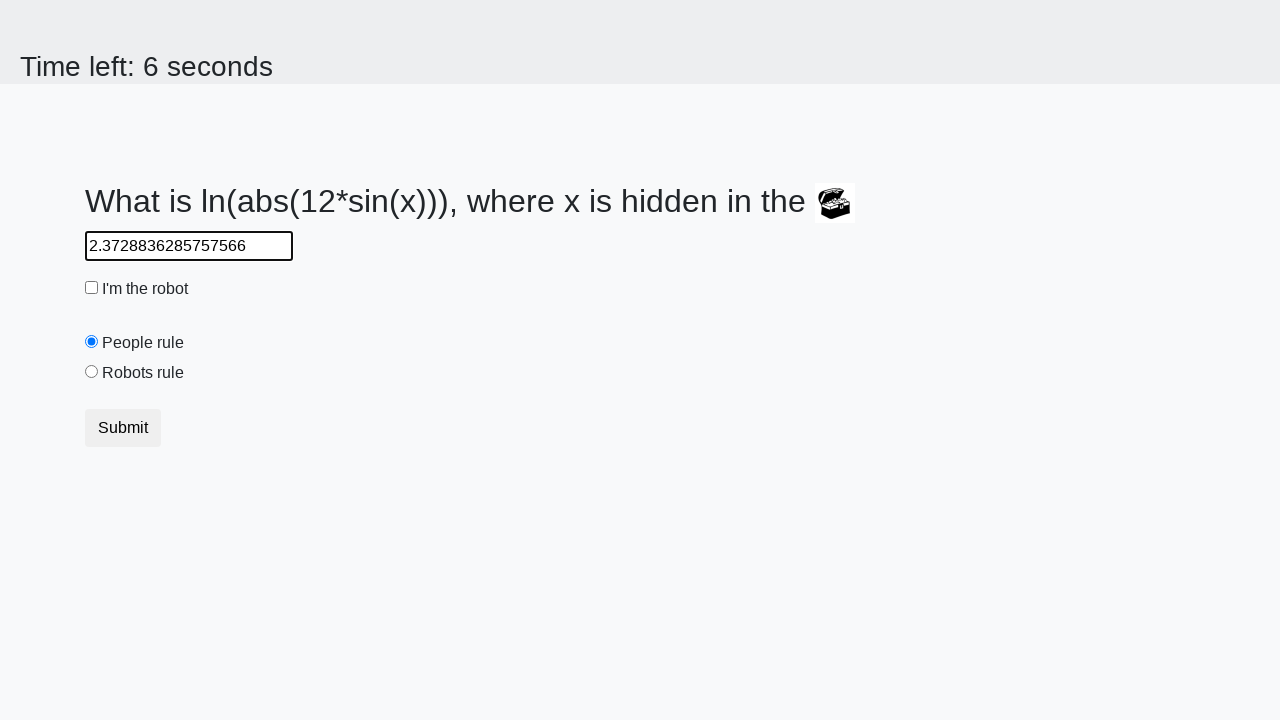

Clicked robot checkbox at (92, 288) on #robotCheckbox
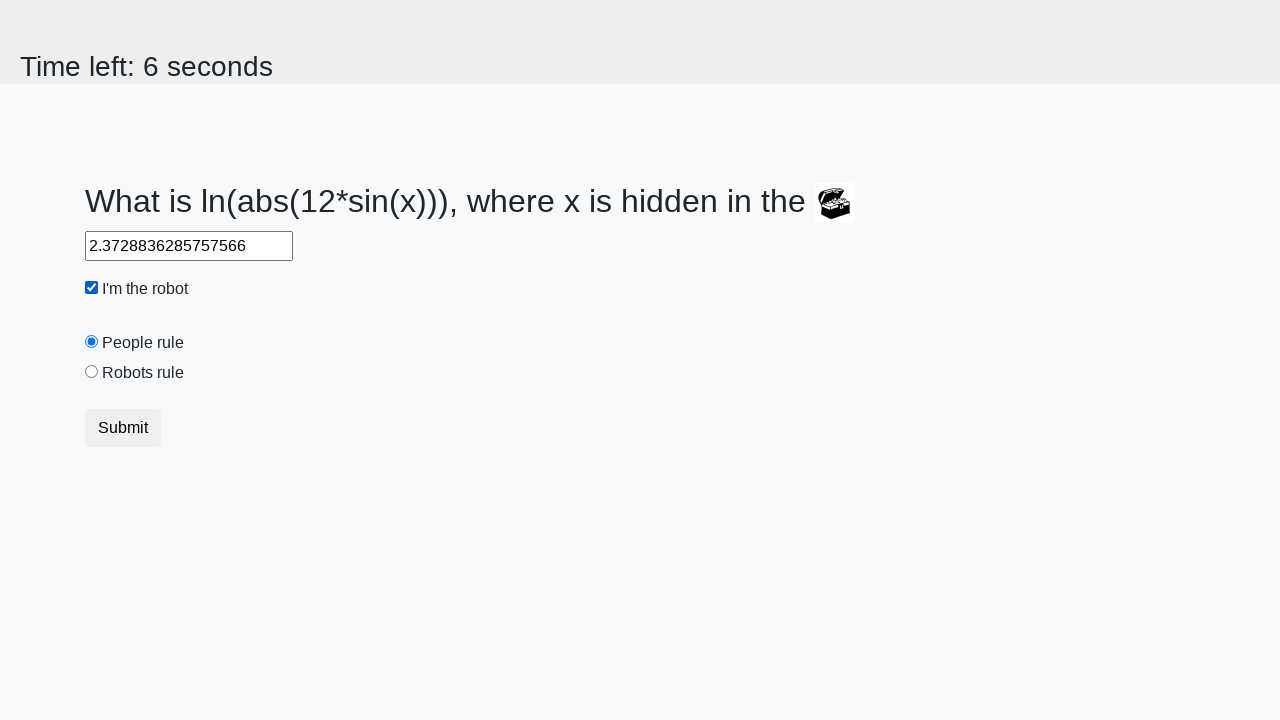

Clicked robots rule checkbox at (92, 372) on #robotsRule
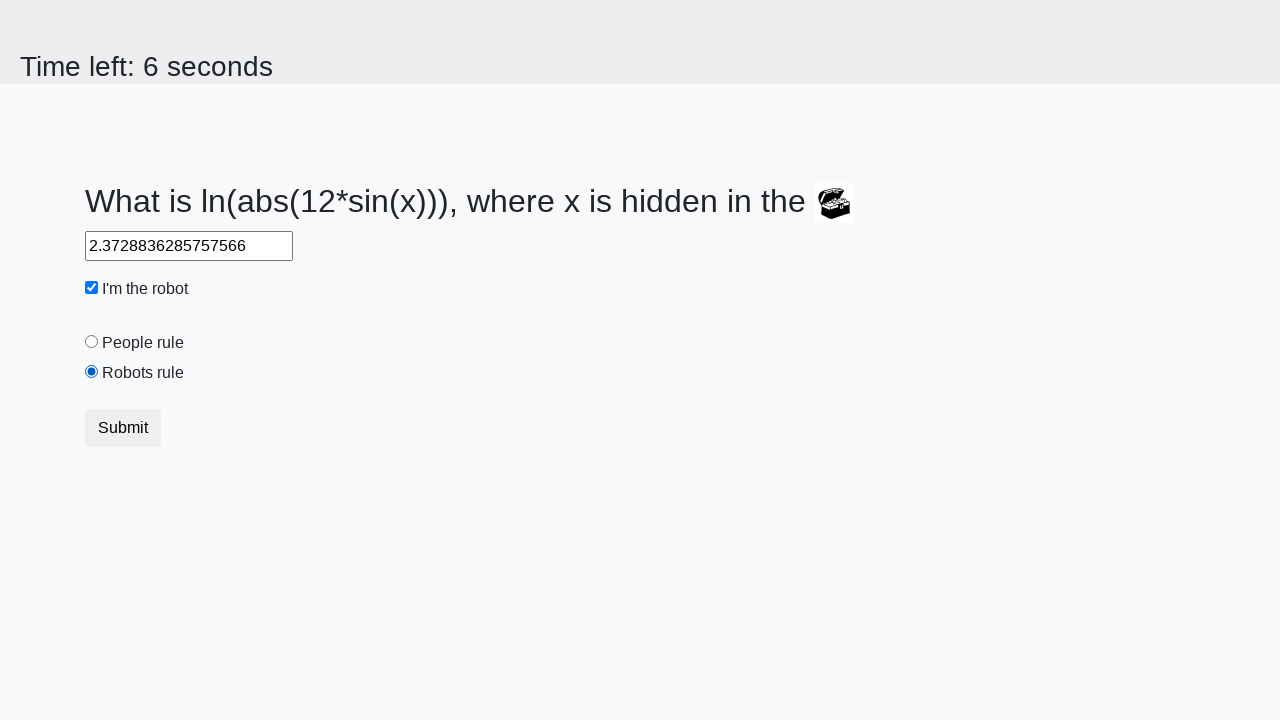

Clicked Submit button to submit the form at (123, 428) on button:has-text('Submit')
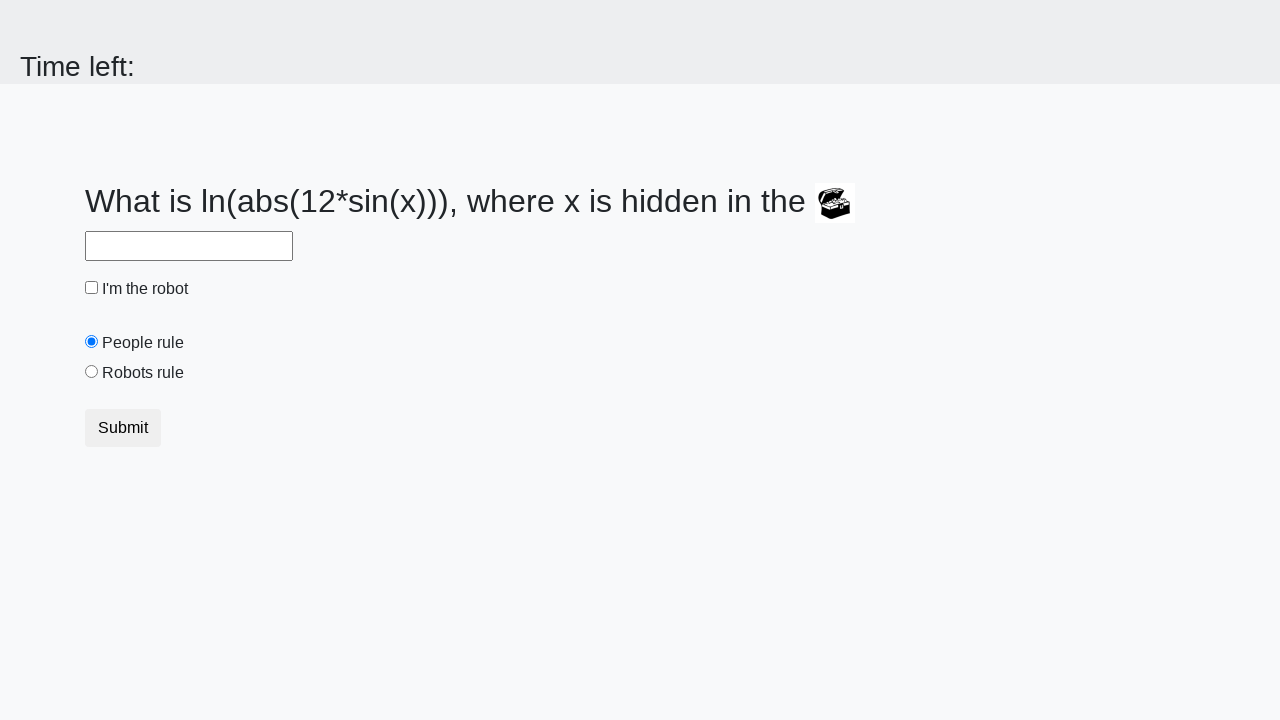

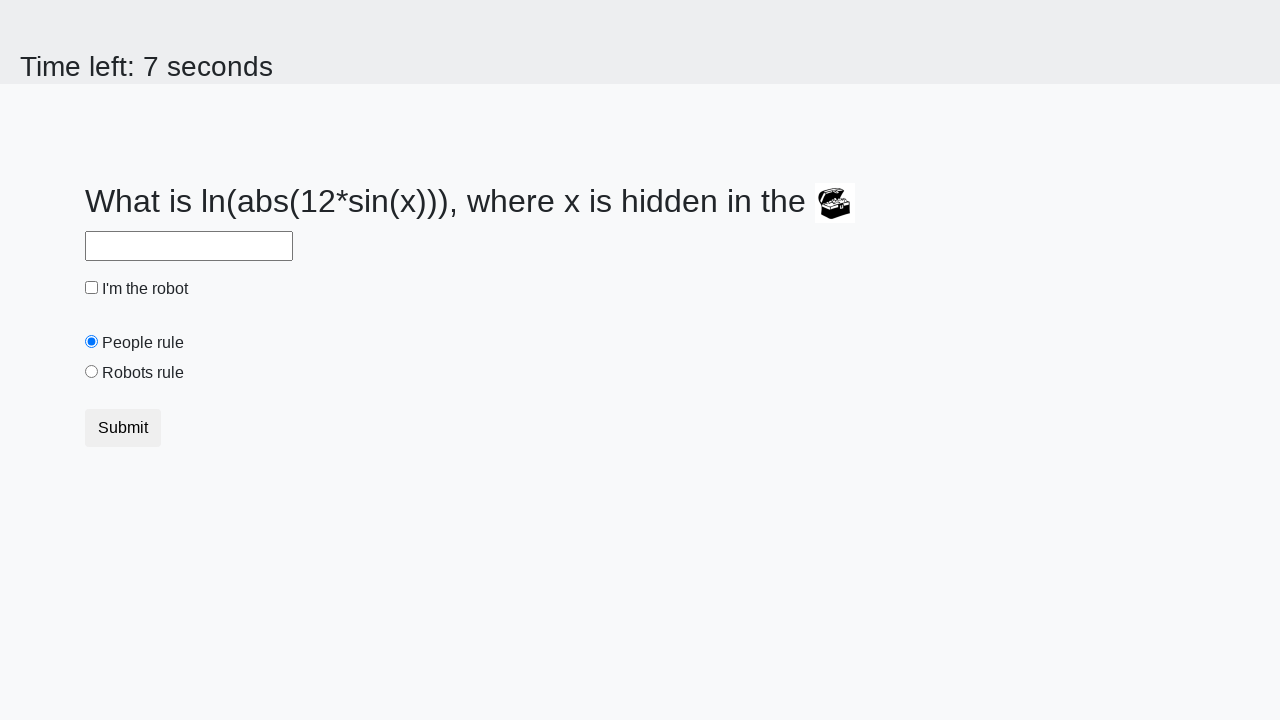